Tests confirmation alert handling by entering a name in a text field, clicking a confirm button to trigger an alert, and then dismissing the alert dialog.

Starting URL: https://rahulshettyacademy.com/AutomationPractice/

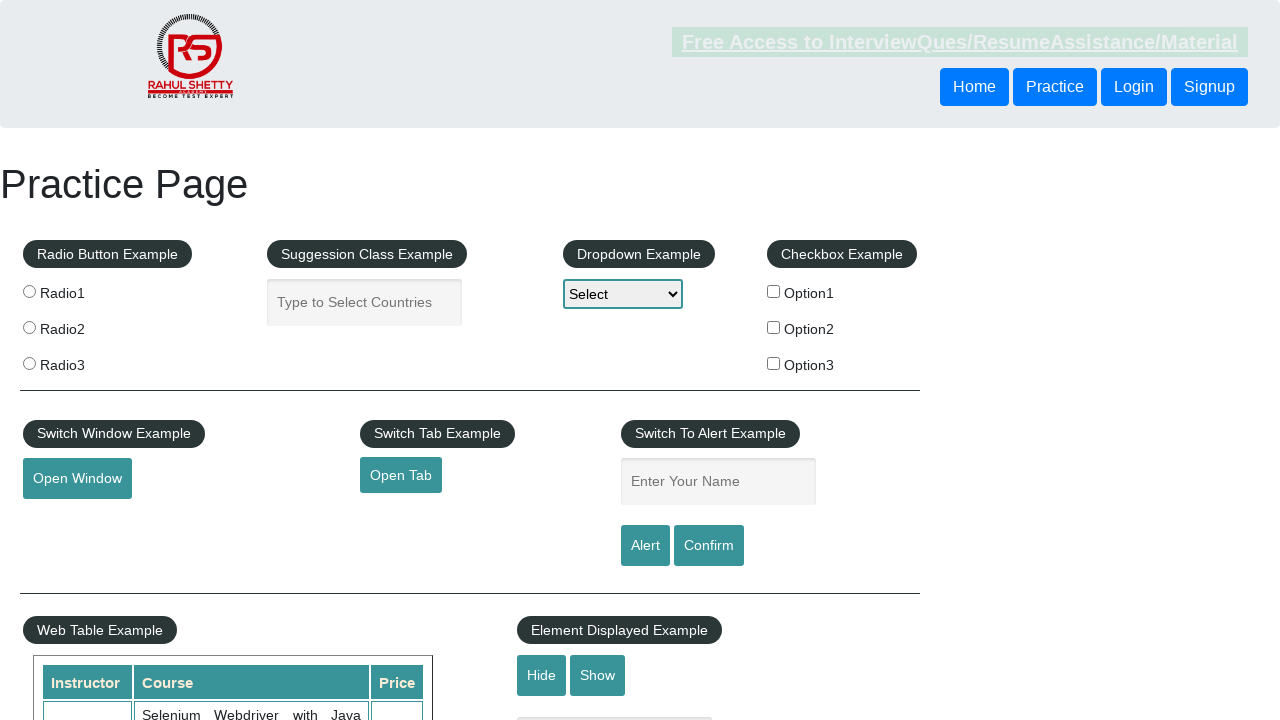

Entered 'summi' in the name text field on input[name='enter-name']
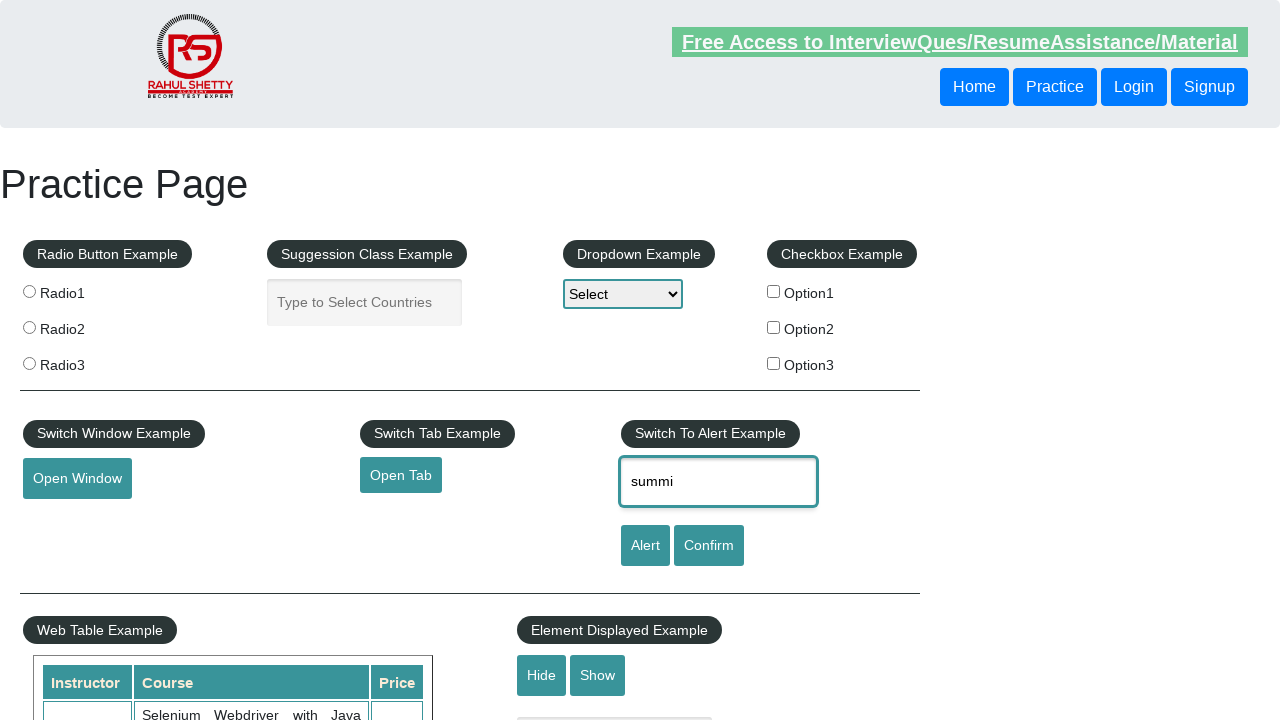

Set up dialog handler to dismiss alerts
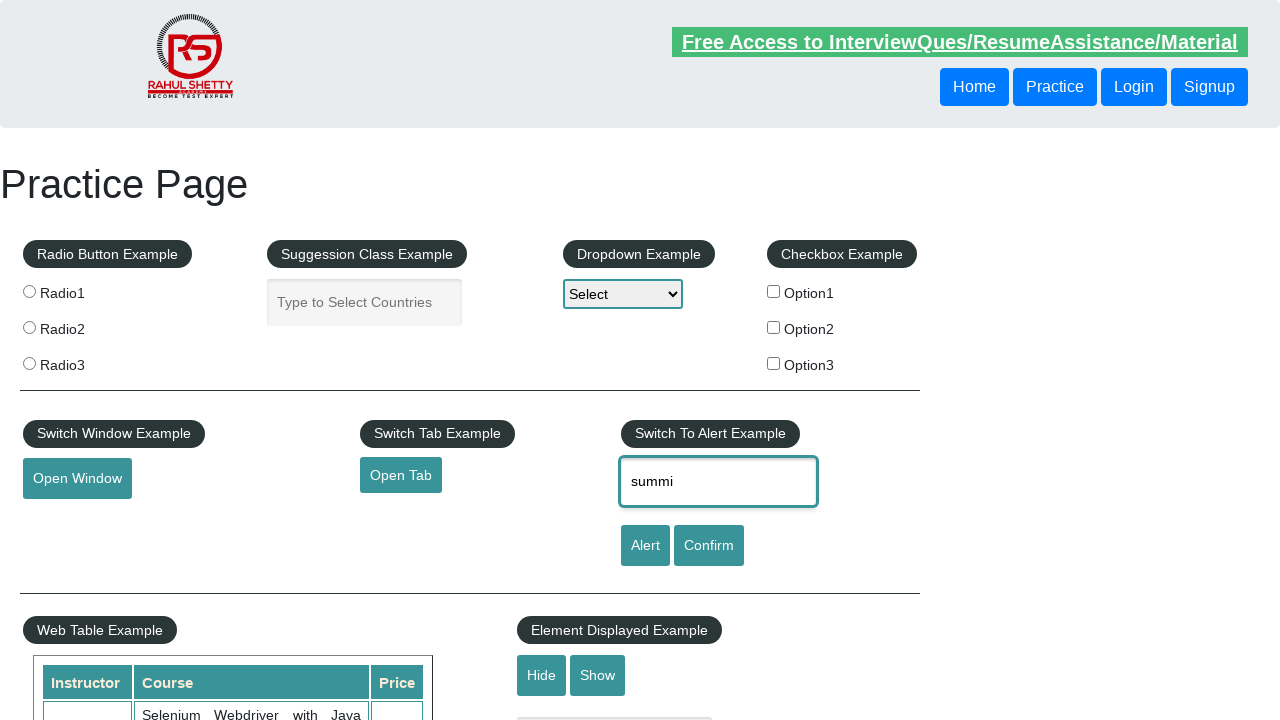

Clicked confirm button to trigger the alert at (709, 546) on #confirmbtn
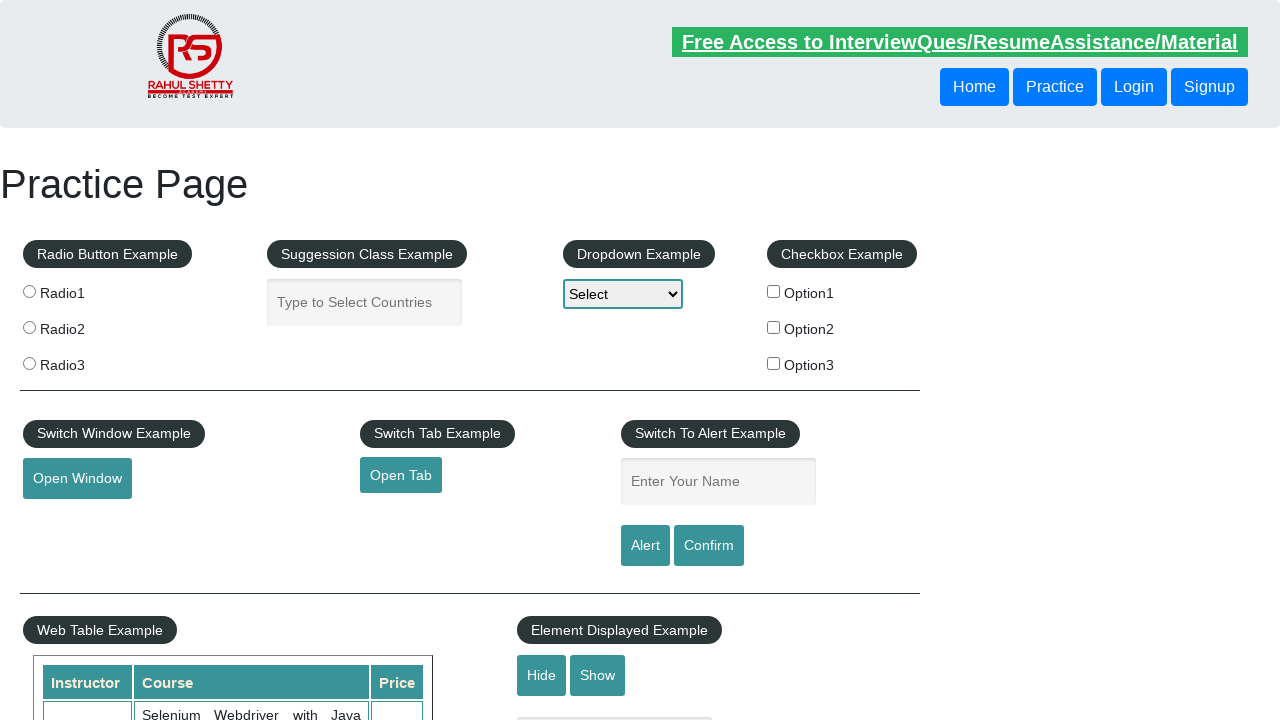

Waited for alert to be dismissed
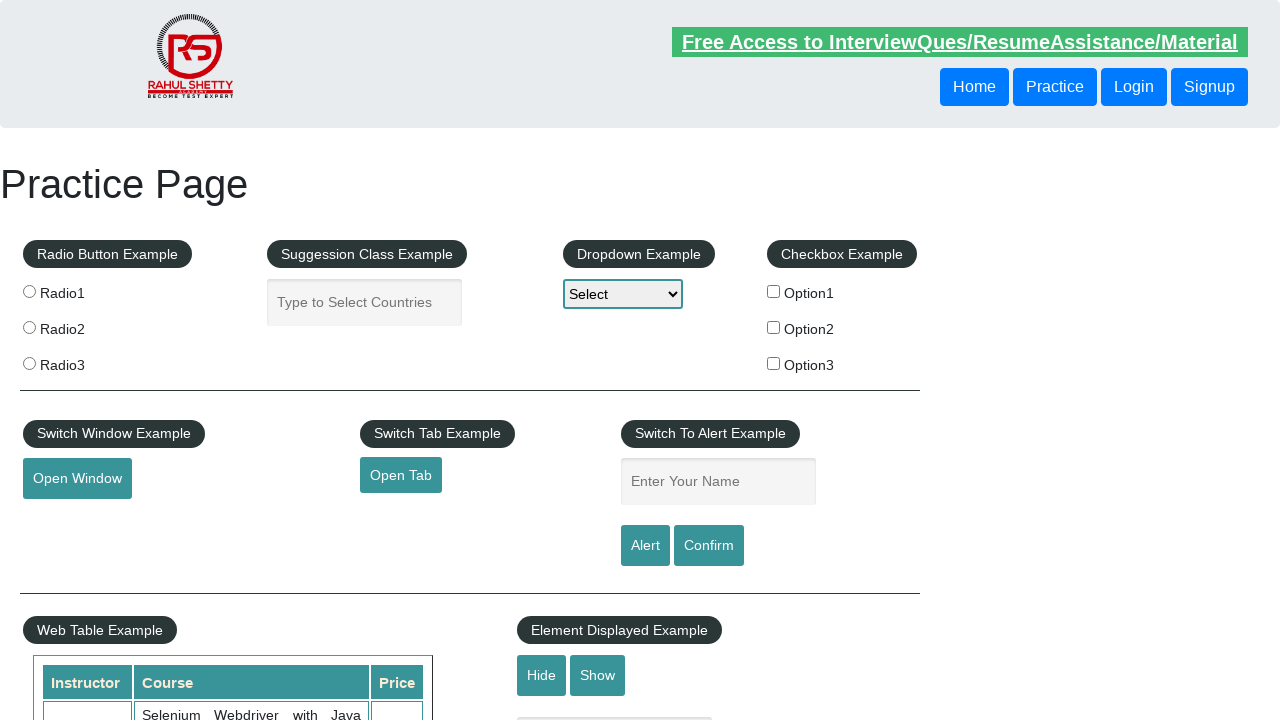

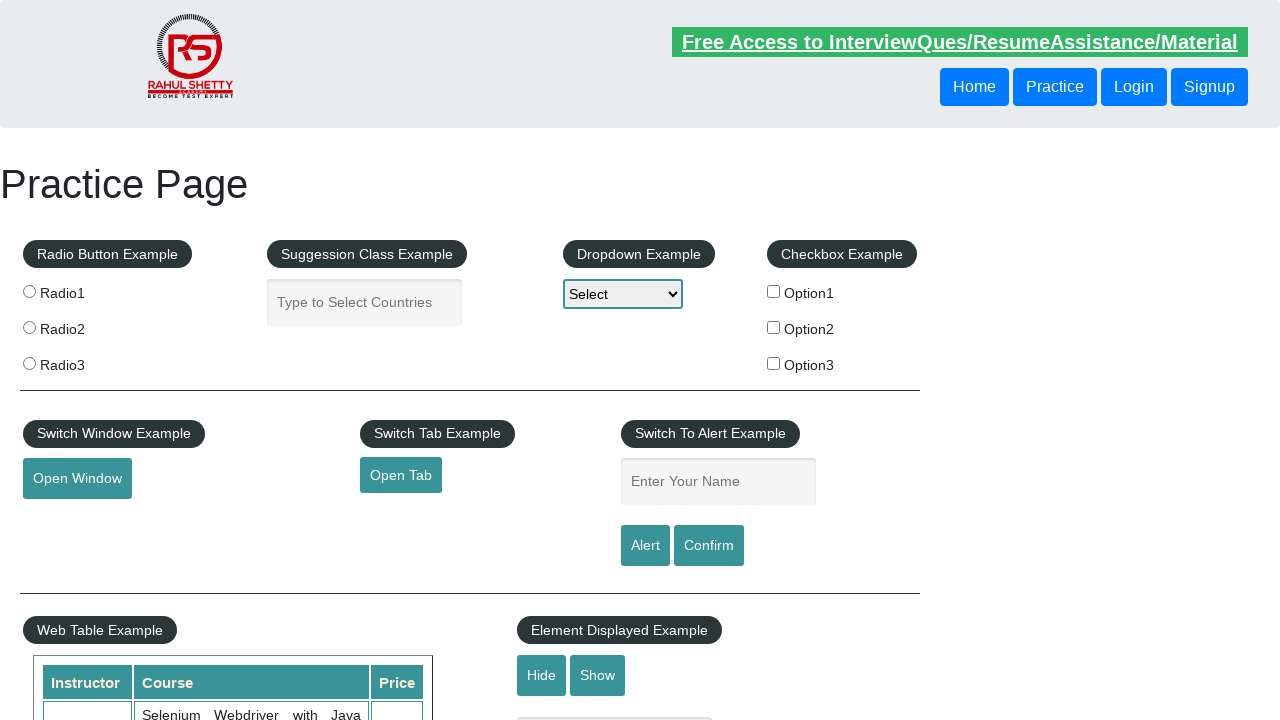